Tests radio button interactions on W3Schools demo page by checking various radio options within an iframe (HTML language option, age range options) and submitting the form.

Starting URL: https://www.w3schools.com/tags/tryit.asp?filename=tryhtml5_input_type_radio

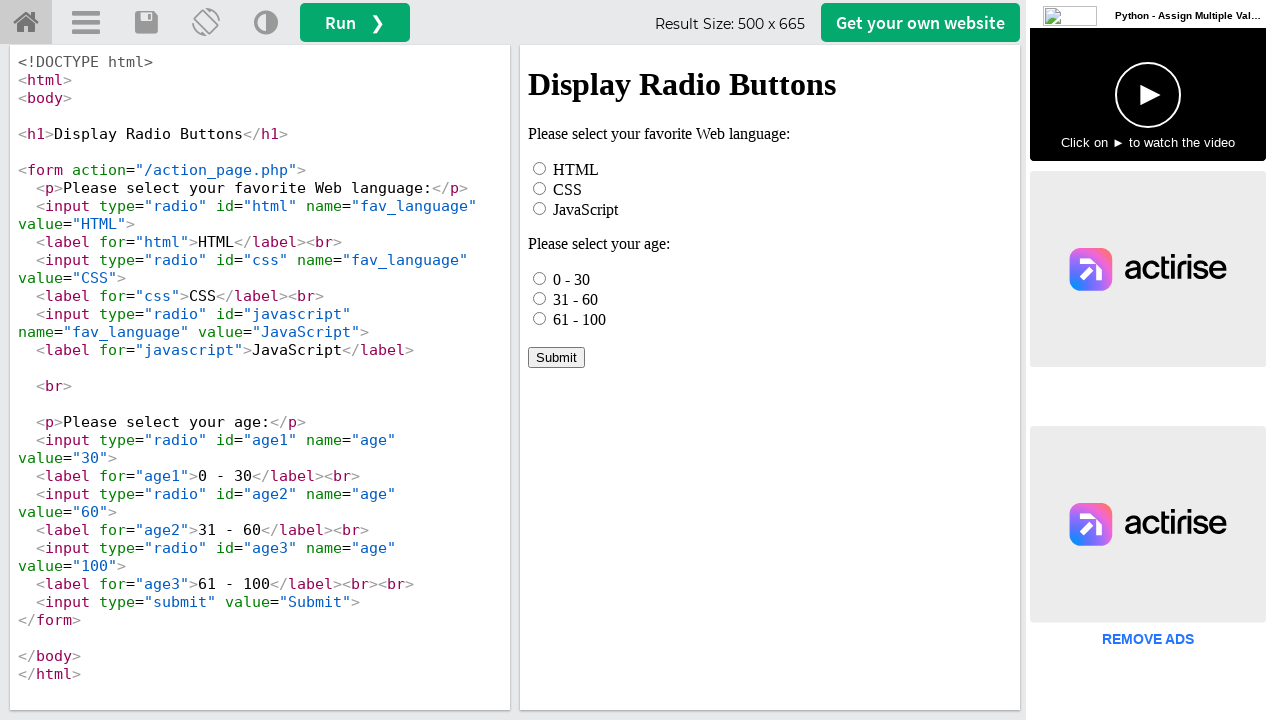

Clicked HTML radio button option at (540, 168) on iframe[name="iframeResult"] >> internal:control=enter-frame >> #html
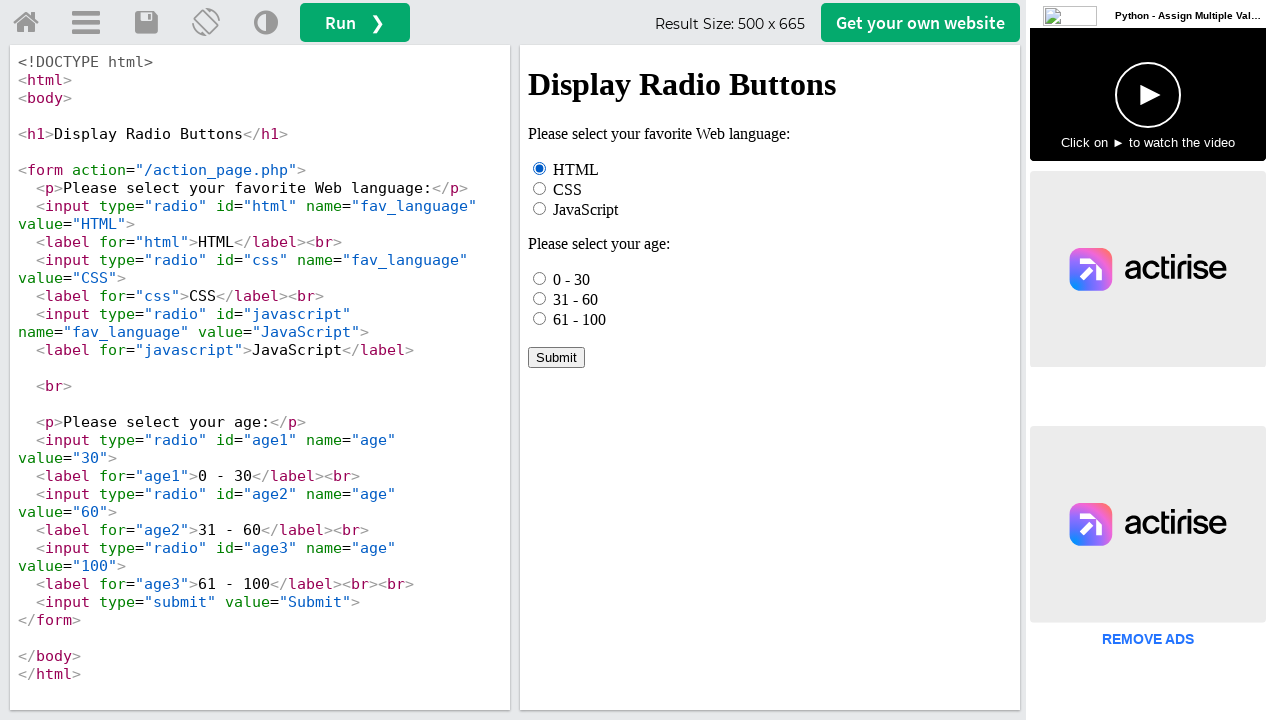

Checked first age option (0 - 30) at (540, 278) on iframe[name="iframeResult"] >> internal:control=enter-frame >> input[name="age"]
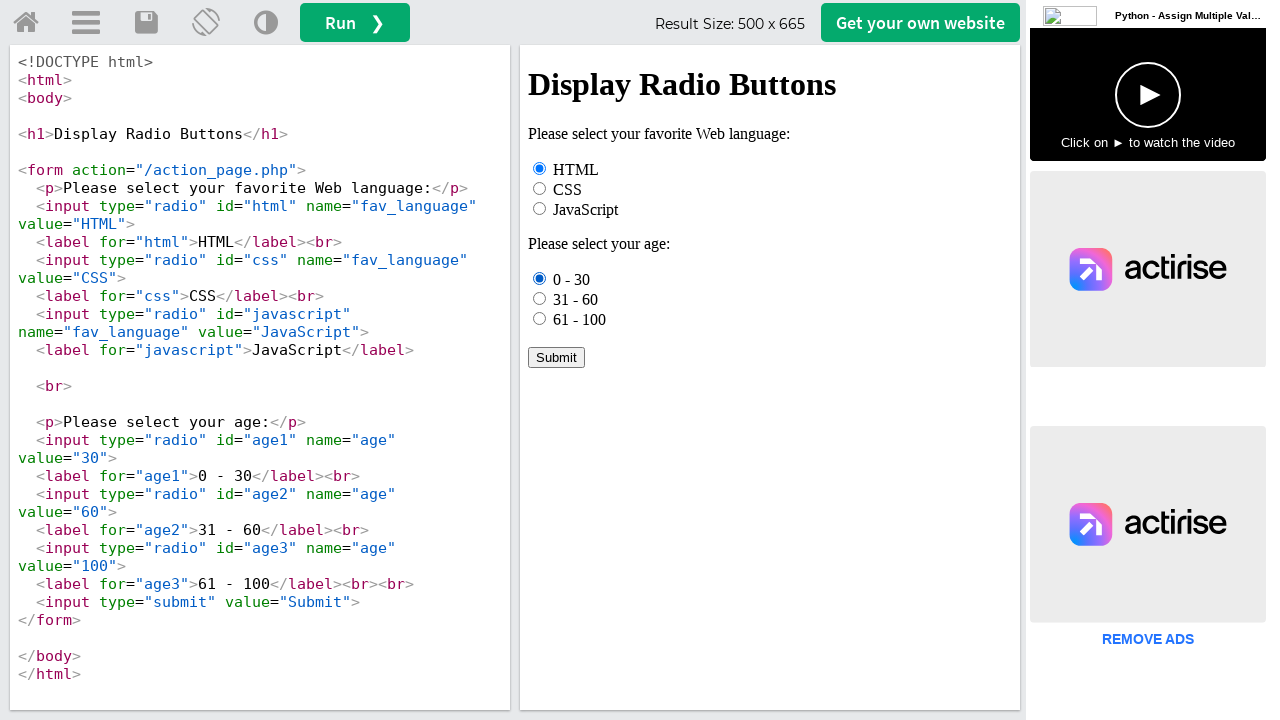

Clicked third age option (61 - 100) at (540, 318) on iframe[name="iframeResult"] >> internal:control=enter-frame >> input[name="age"]
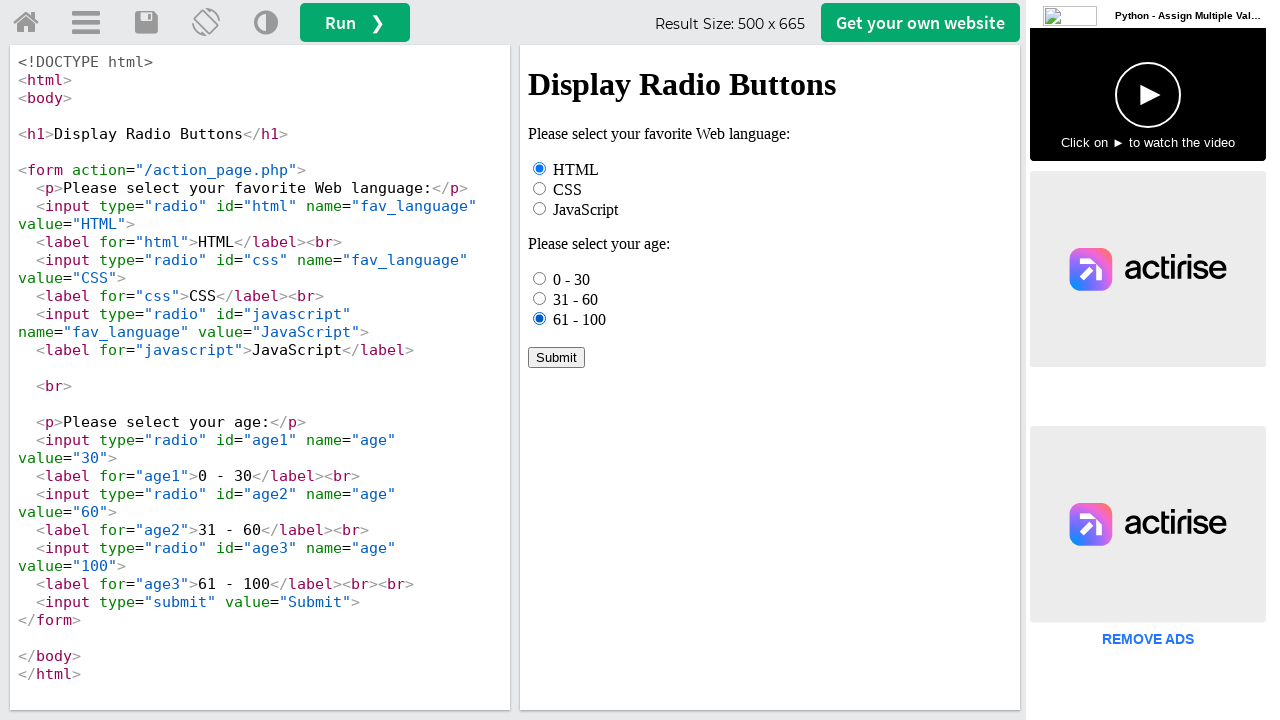

Clicked middle age option (31 - 60) by text at (576, 299) on iframe[name="iframeResult"] >> internal:control=enter-frame >> text=31 - 60
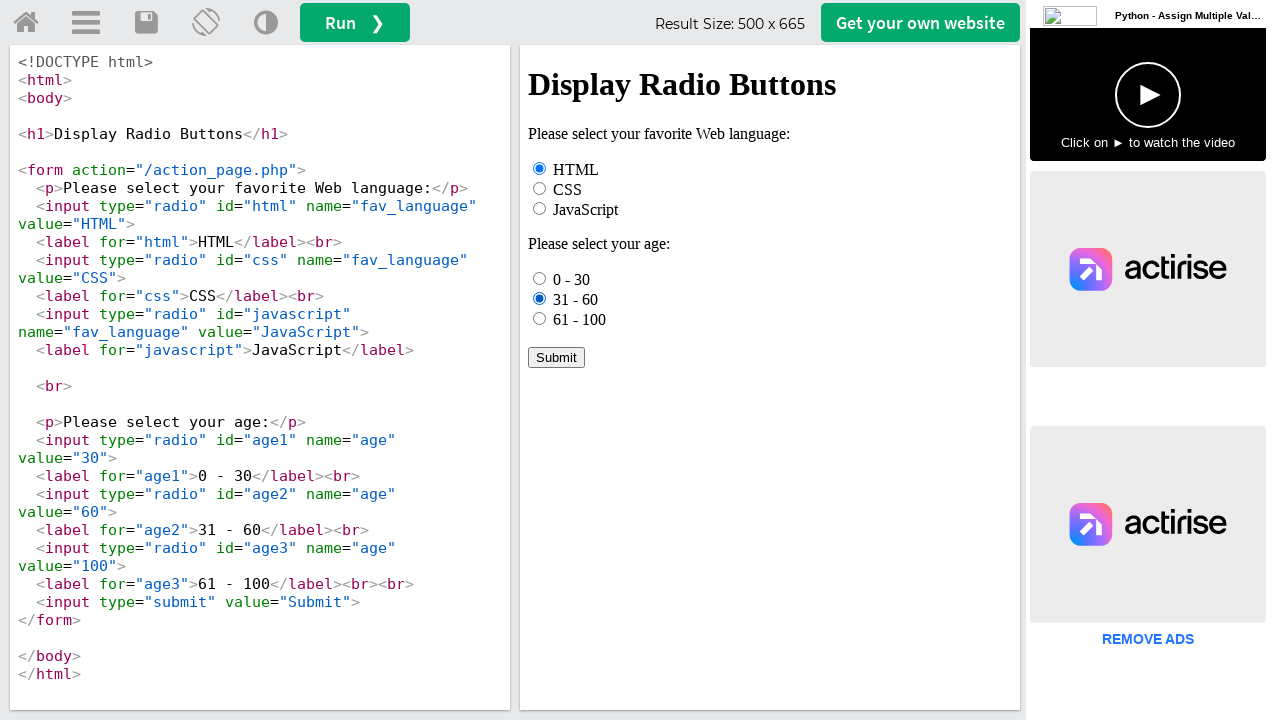

Clicked Submit button to submit the form at (556, 357) on iframe[name="iframeResult"] >> internal:control=enter-frame >> text=Submit
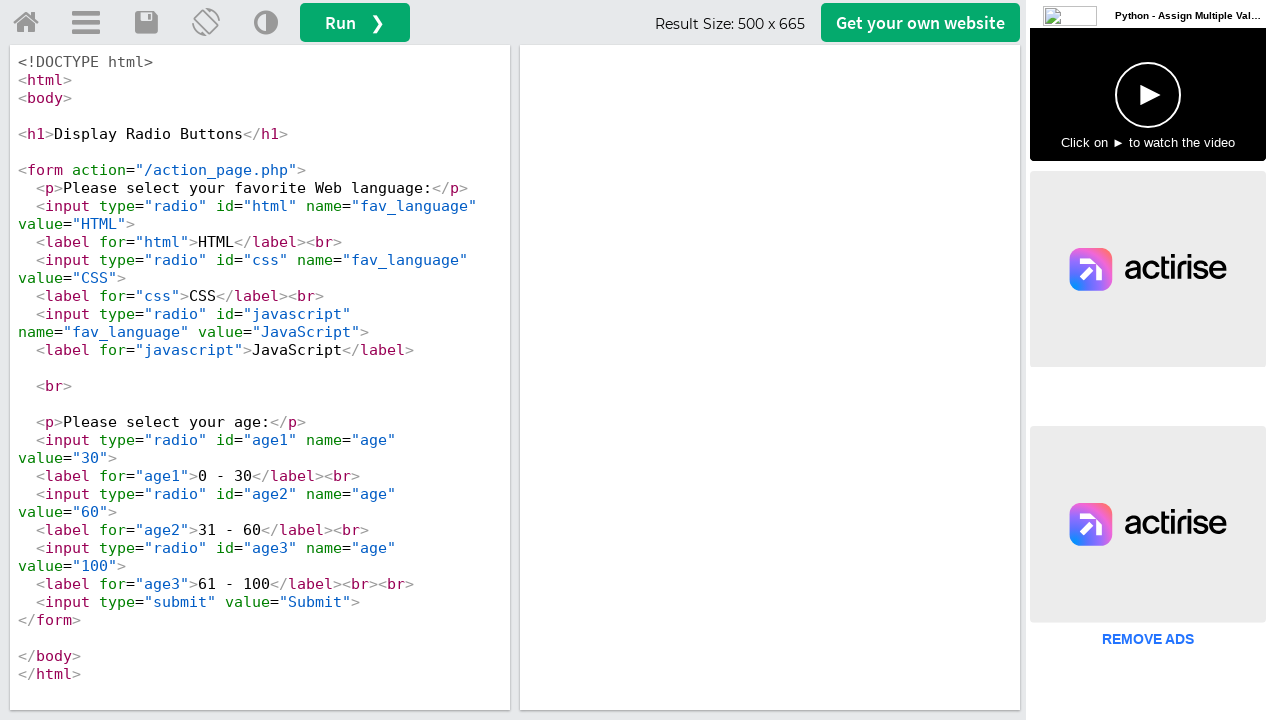

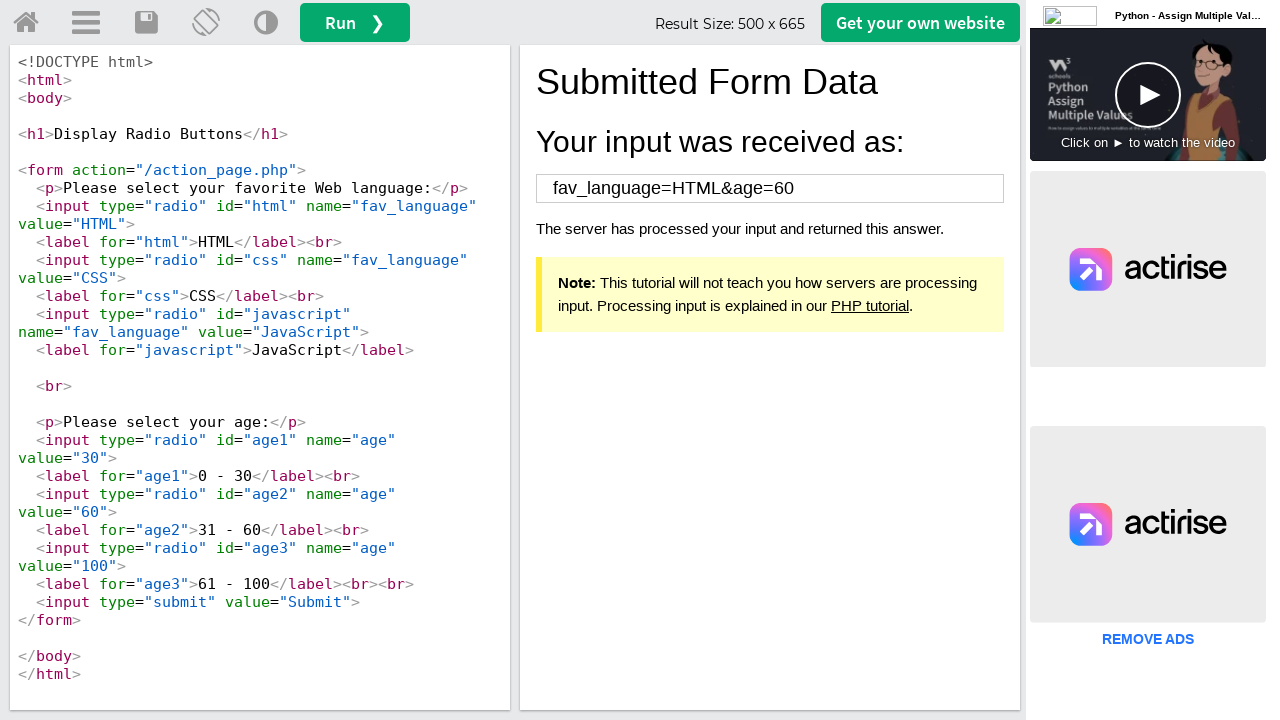